Tests BigBasket's auto-suggest search feature by typing "Apples" and selecting a specific apple variety from the dropdown suggestions

Starting URL: https://www.bigbasket.com

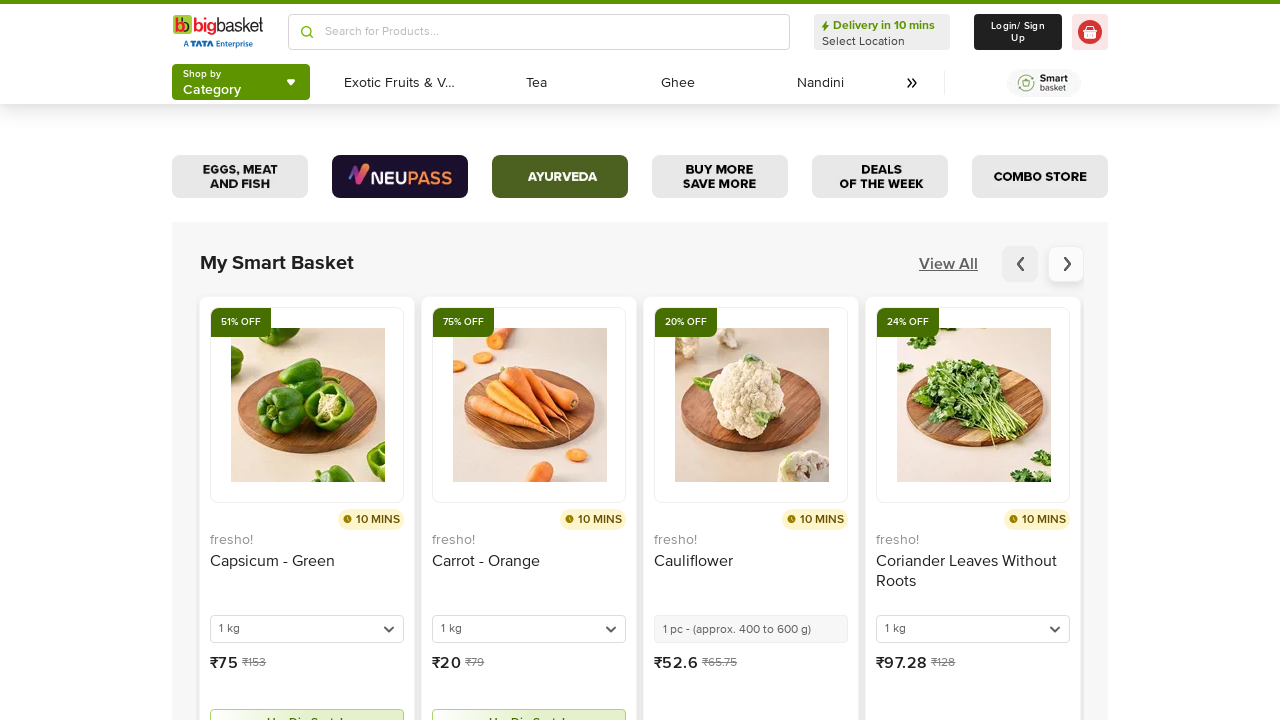

Typed 'Apples' in the search box on (//input[@placeholder='Search for Products...'])[2]
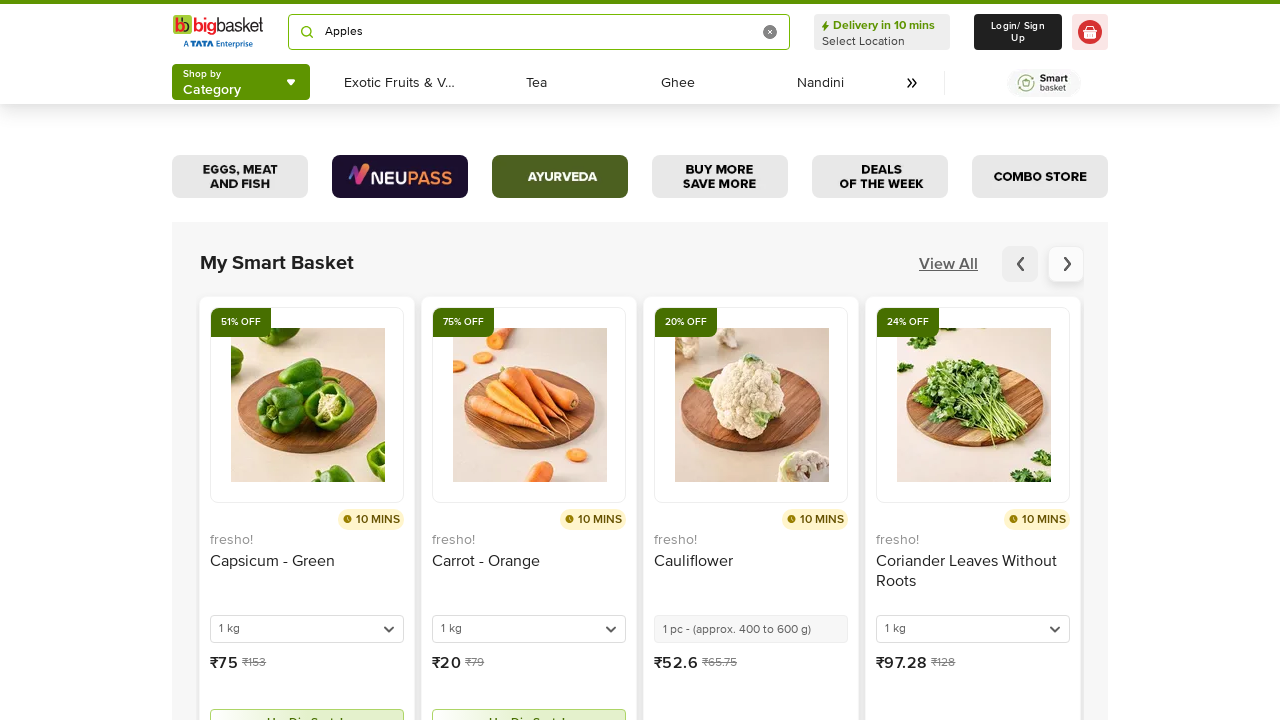

Waited for auto-suggestions to appear
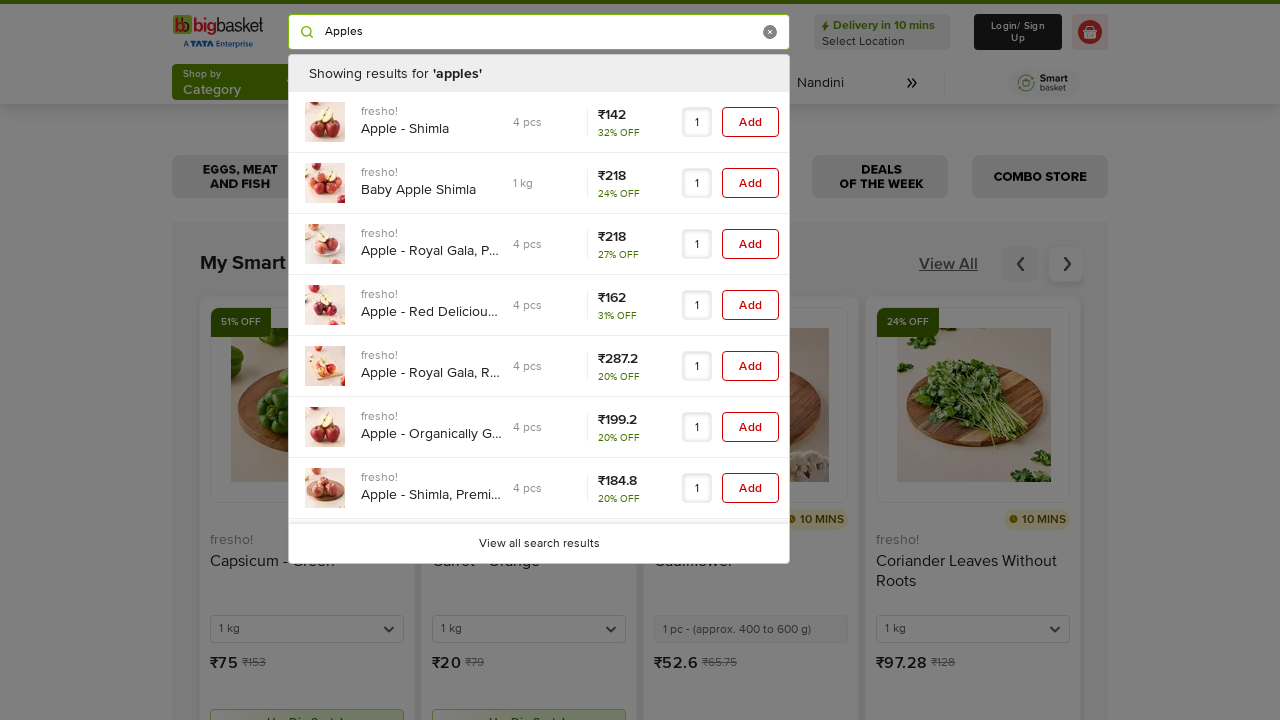

Located all suggestion elements from auto-suggest dropdown
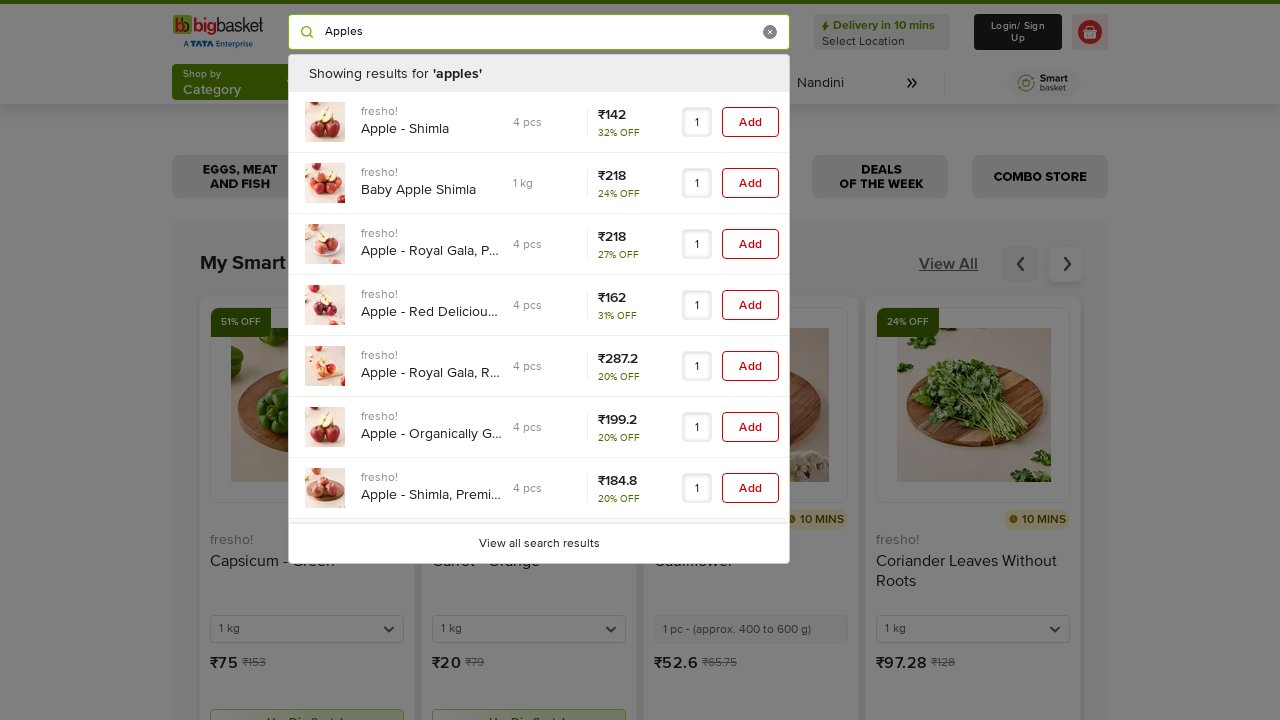

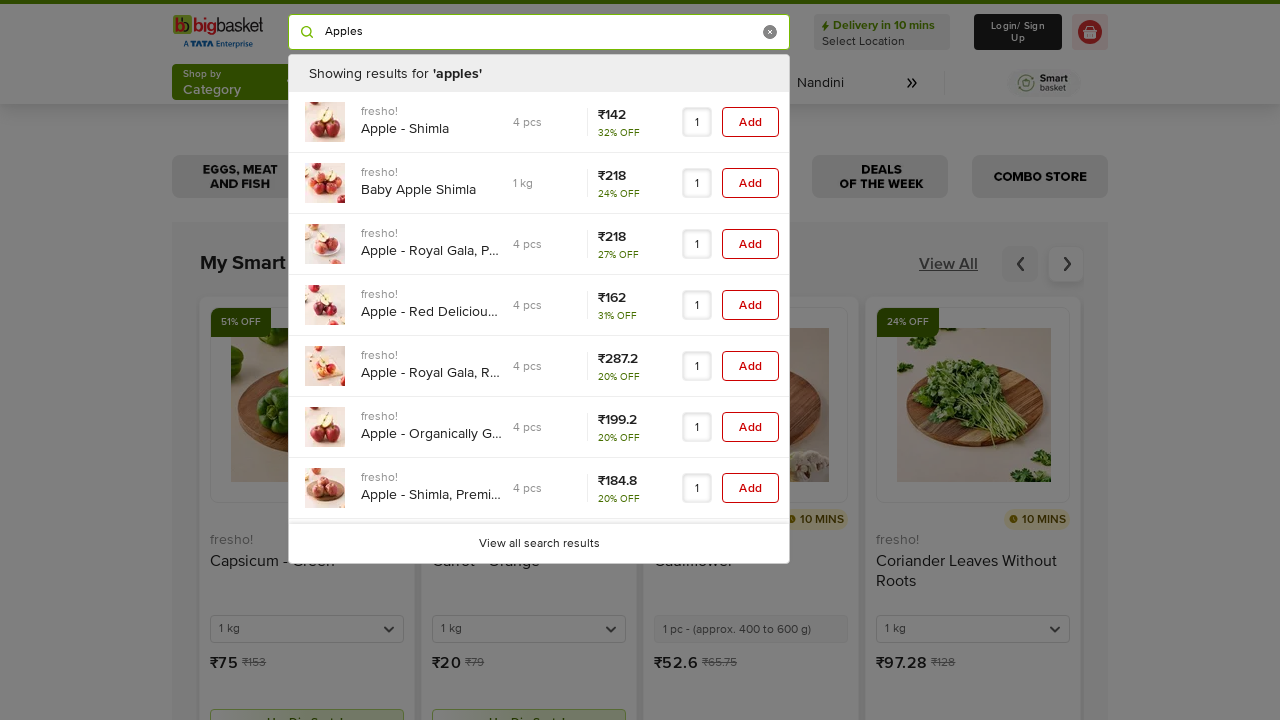